Solves a math problem by extracting a value from an image attribute, calculating a result, and submitting a form with the answer along with checkbox and radio button selections

Starting URL: http://suninjuly.github.io/get_attribute.html

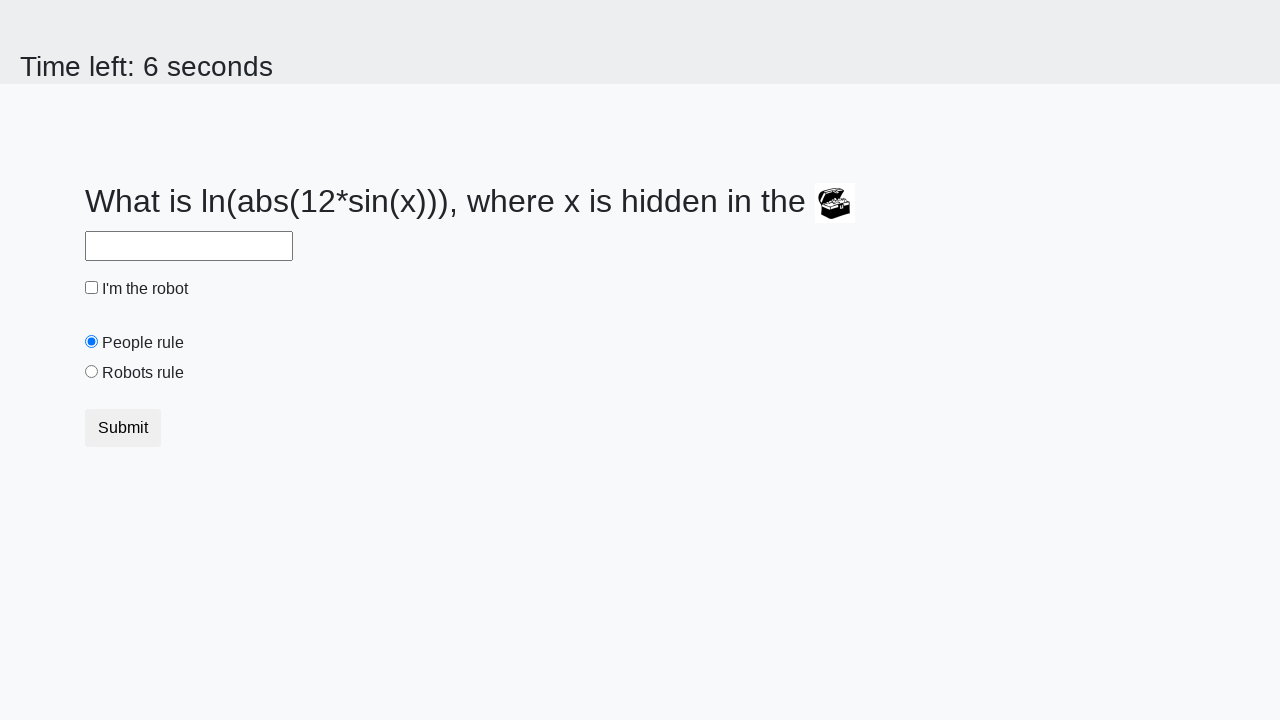

Located treasure image element
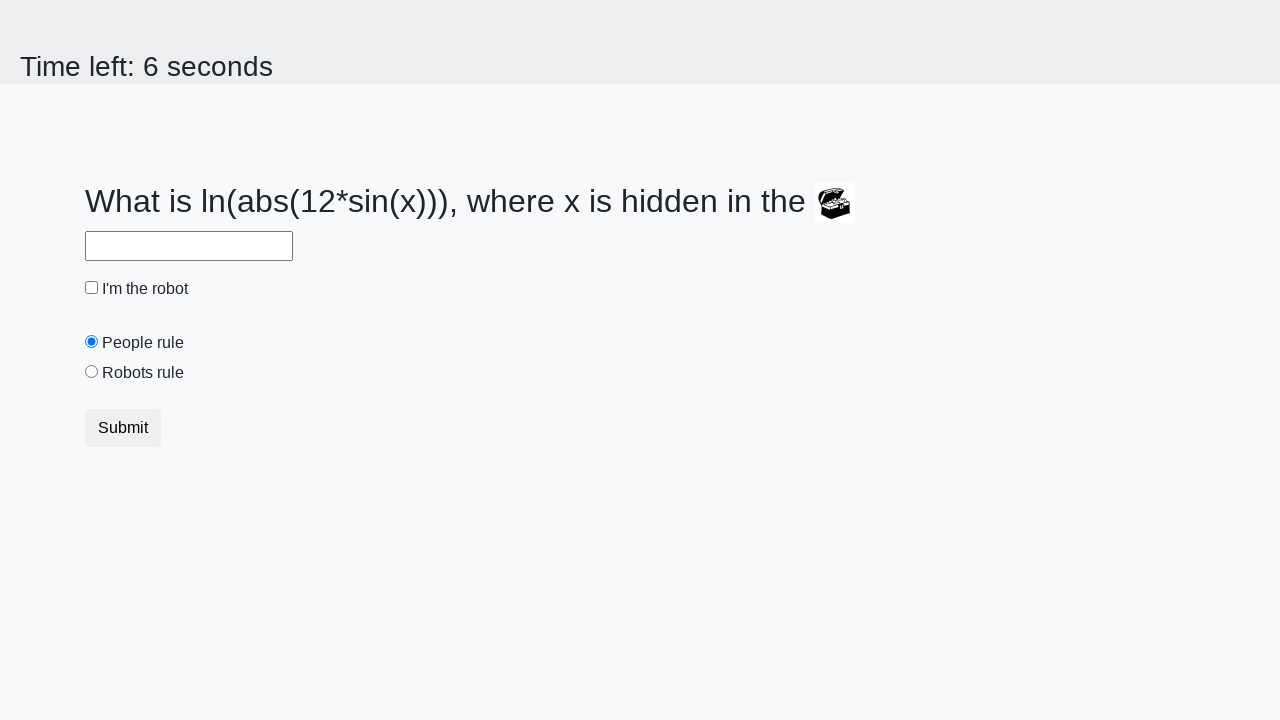

Extracted 'valuex' attribute from treasure image: 15
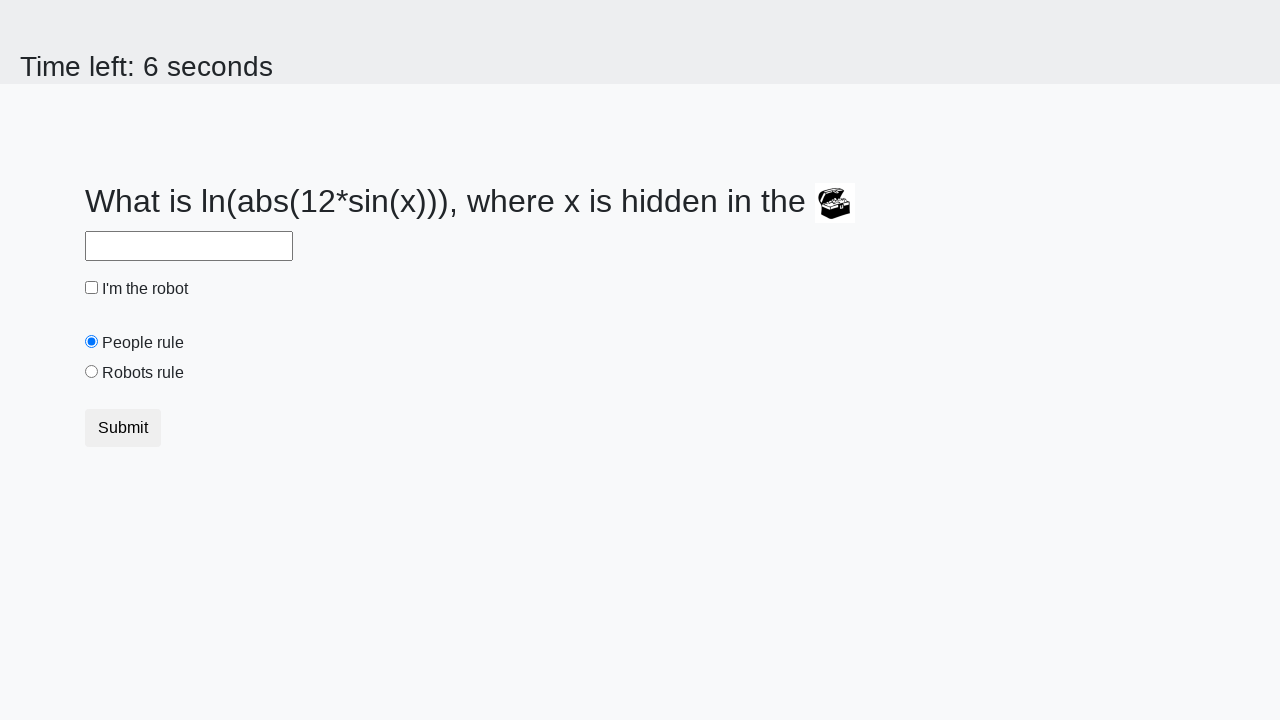

Calculated result using math formula: 2.0545664666857797
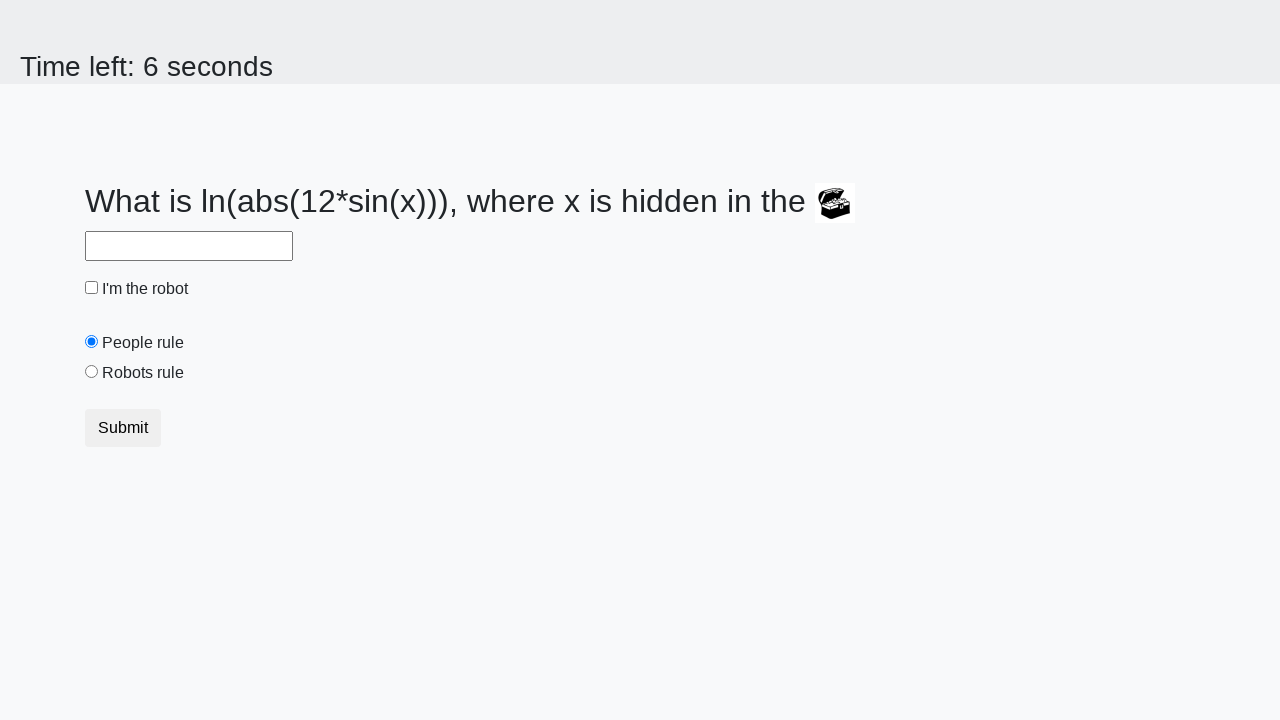

Filled answer field with calculated value: 2.0545664666857797 on #answer
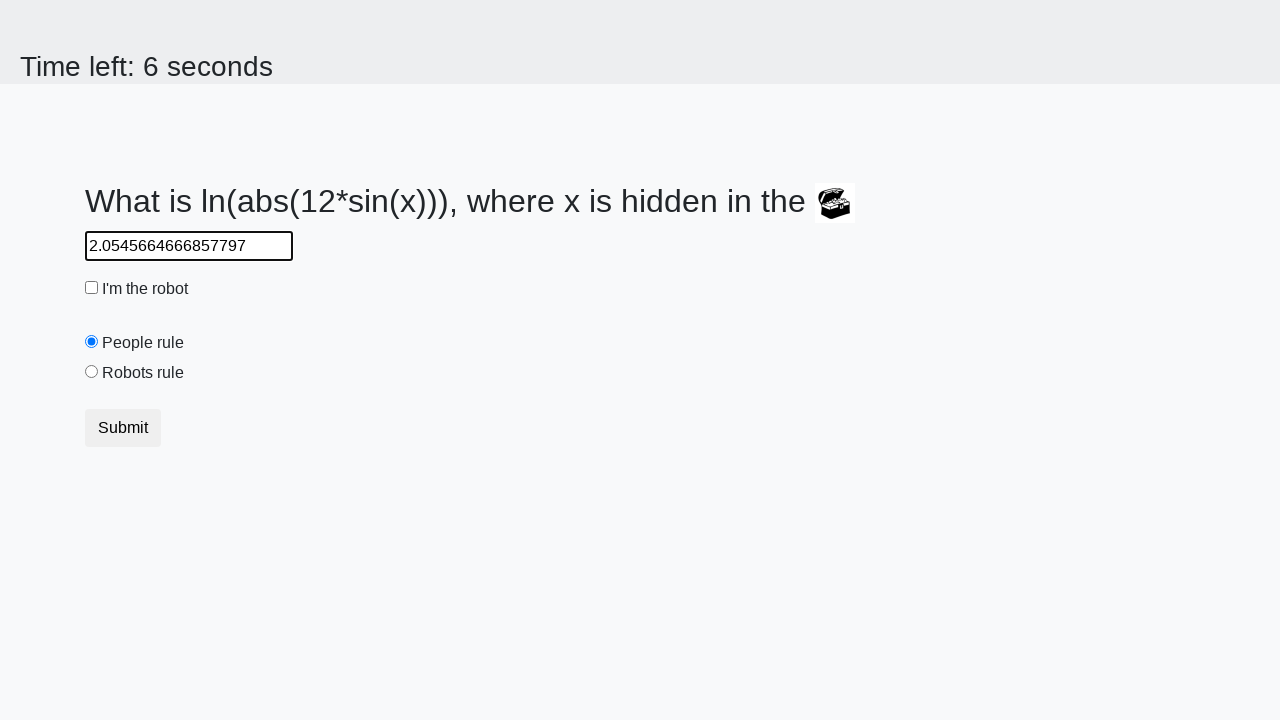

Checked 'I'm the robot' checkbox at (92, 288) on #robotCheckbox
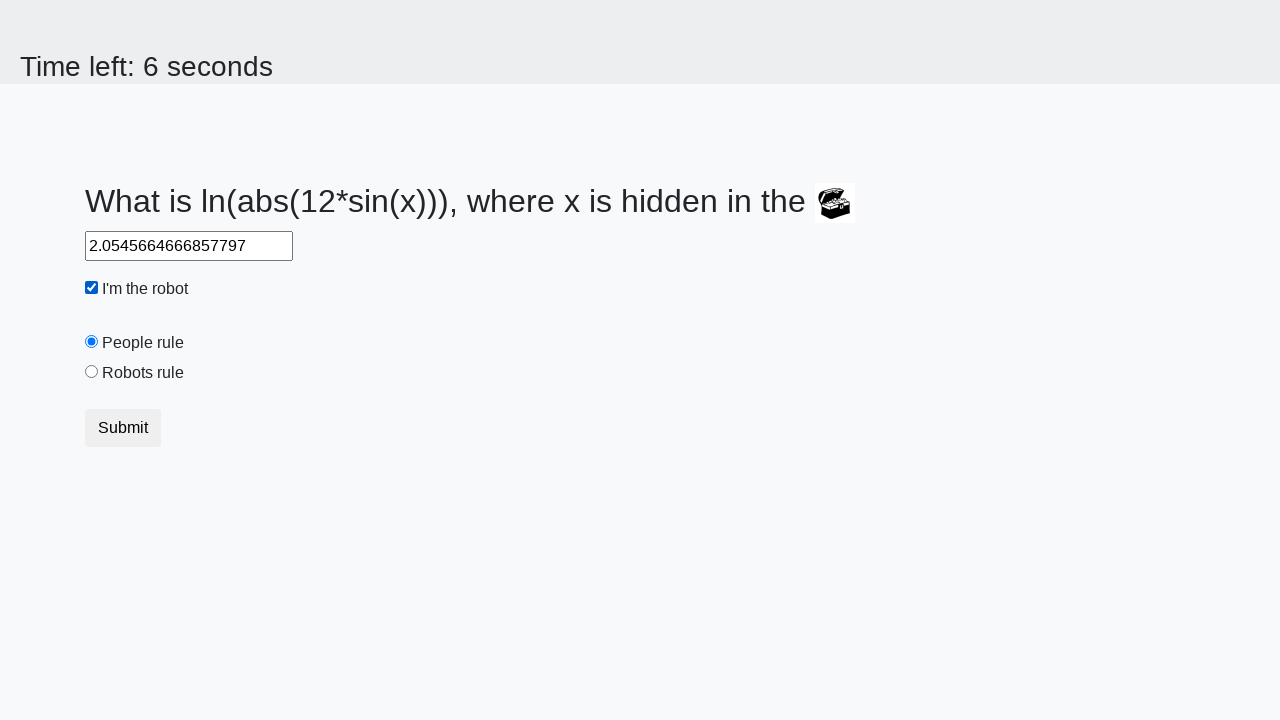

Selected 'Robots rule!' radio button at (92, 372) on #robotsRule
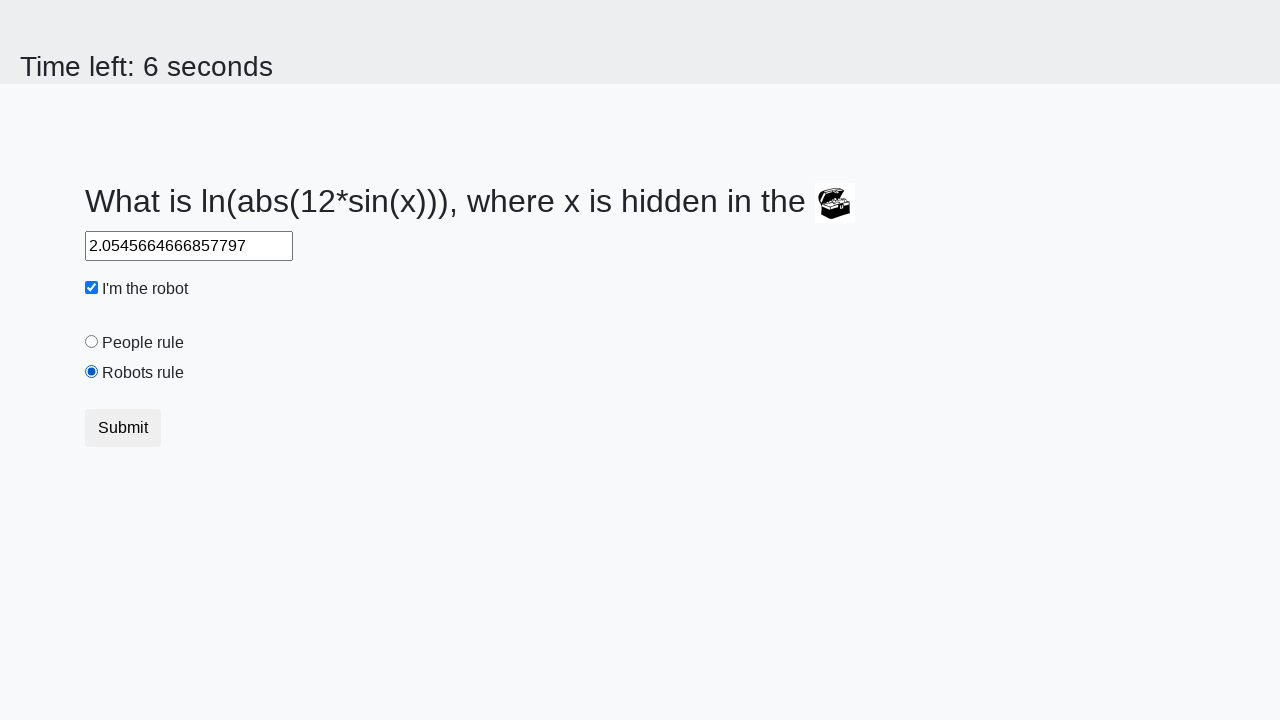

Clicked submit button to complete form at (123, 428) on button.btn
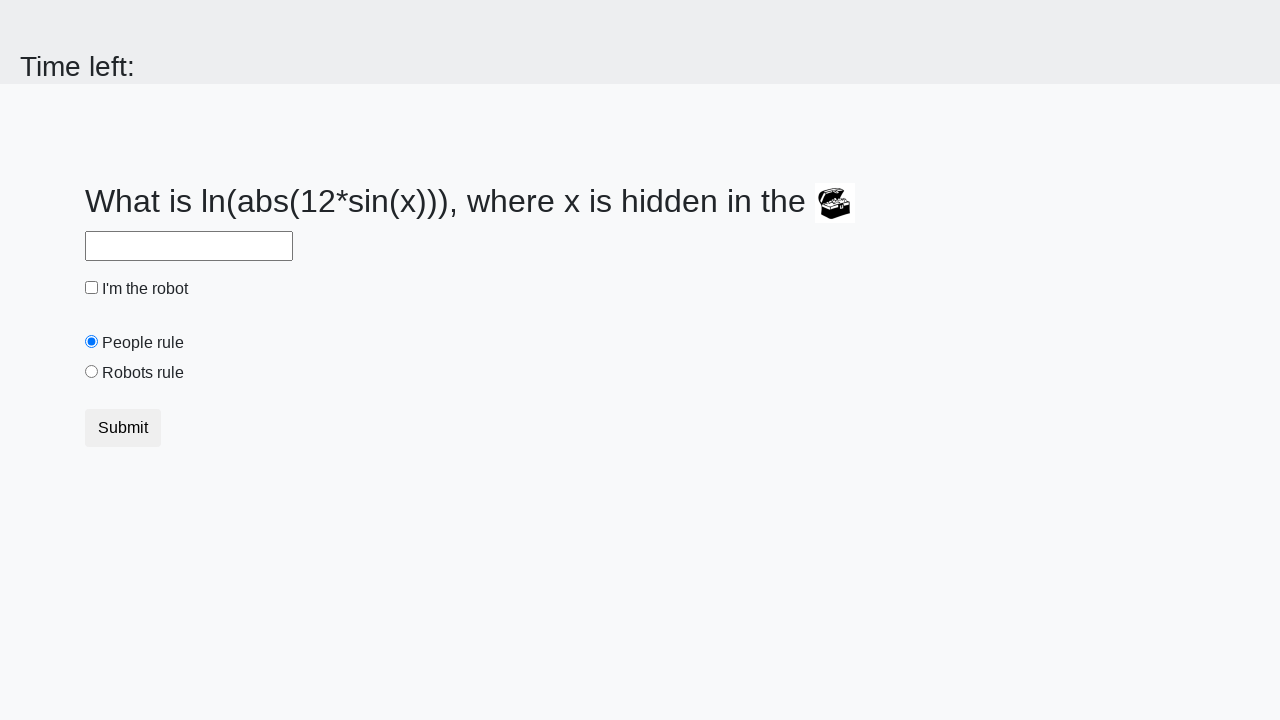

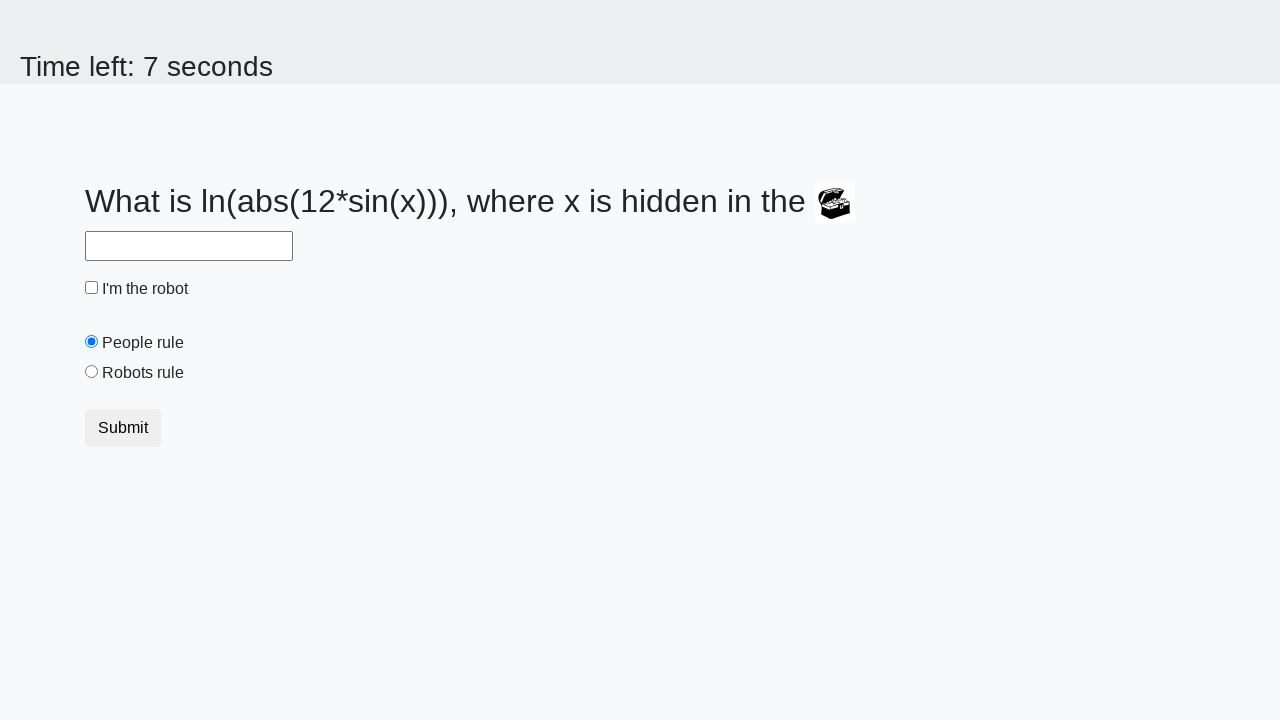